Tests form submission by clicking Text Box element, filling in user details (name, email, addresses), and submitting the form

Starting URL: https://demoqa.com/elements

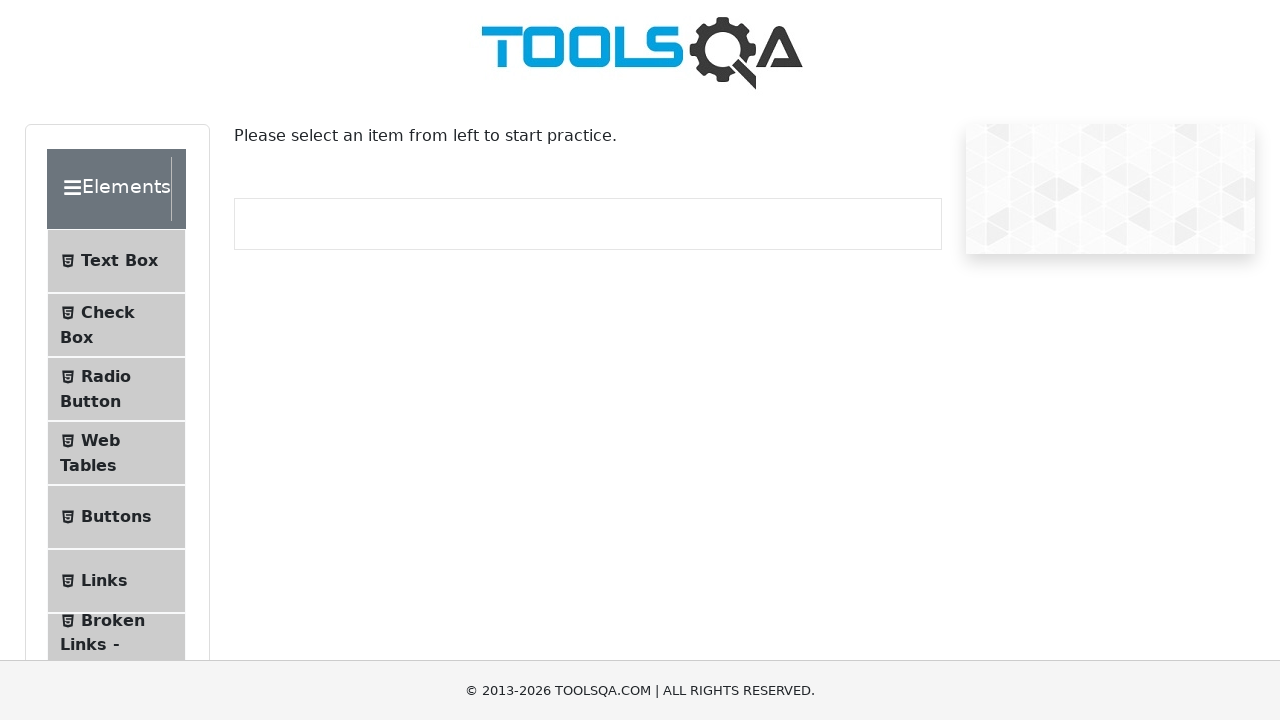

Clicked on Text Box element at (119, 261) on .text
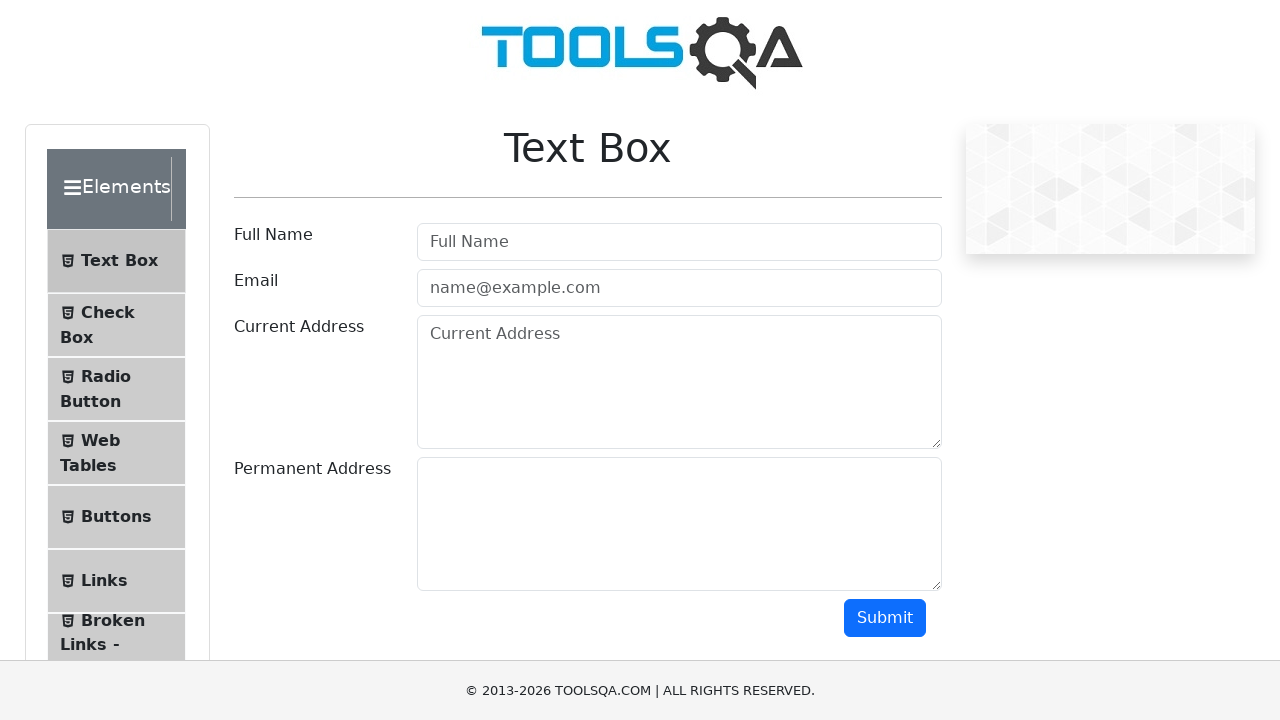

Filled in full name: Ashur Smith on #userName
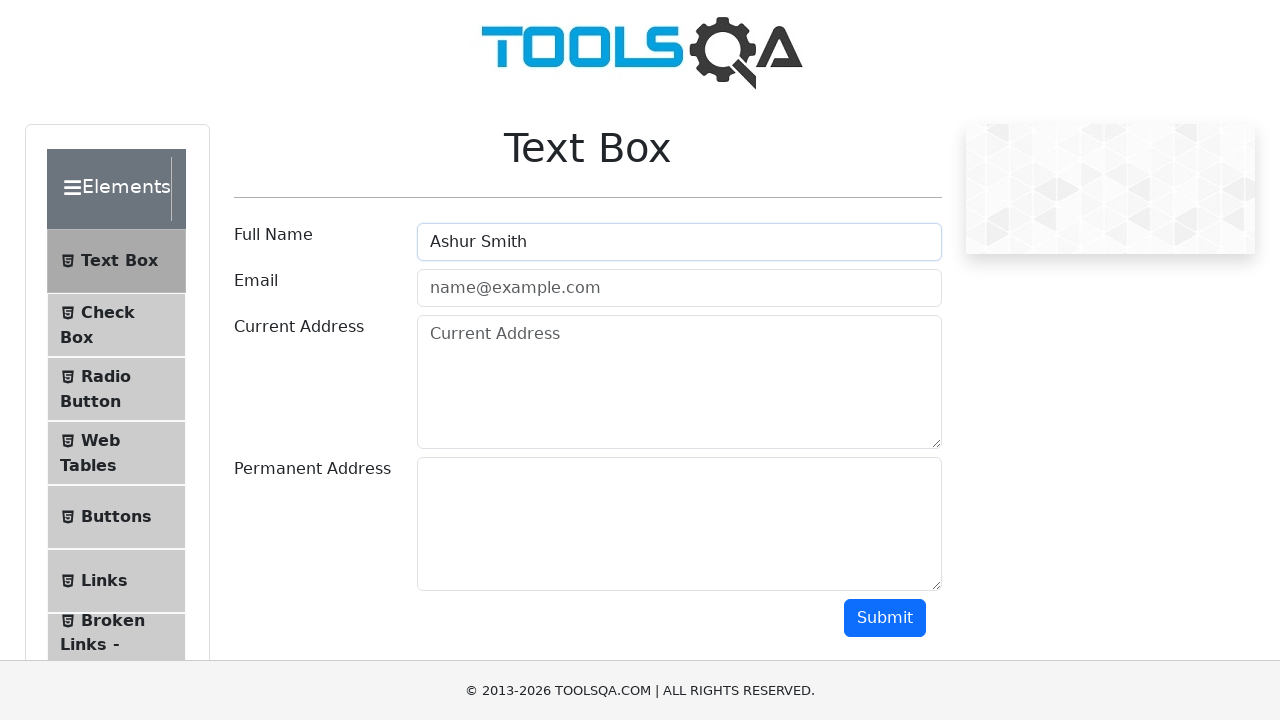

Filled in email: ashur@smith.com on #userEmail
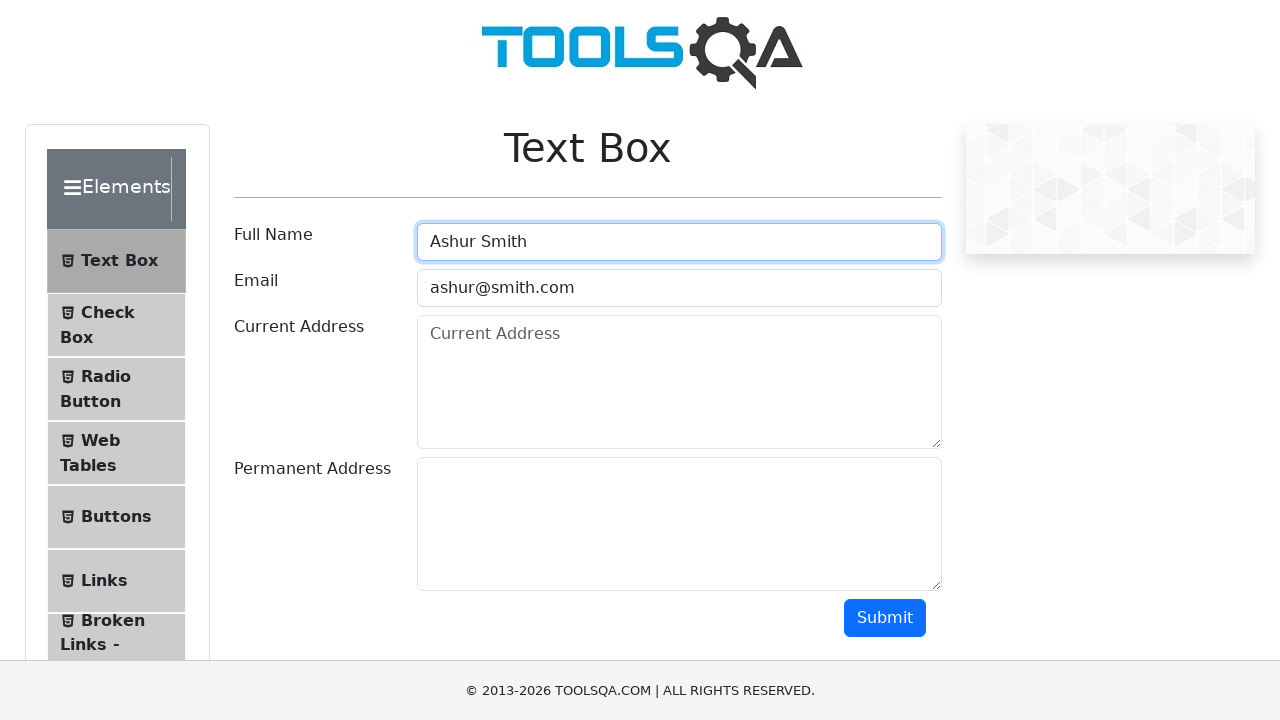

Filled in current address: 2500 west End A, Cooksville, AZ, 67490 on #currentAddress
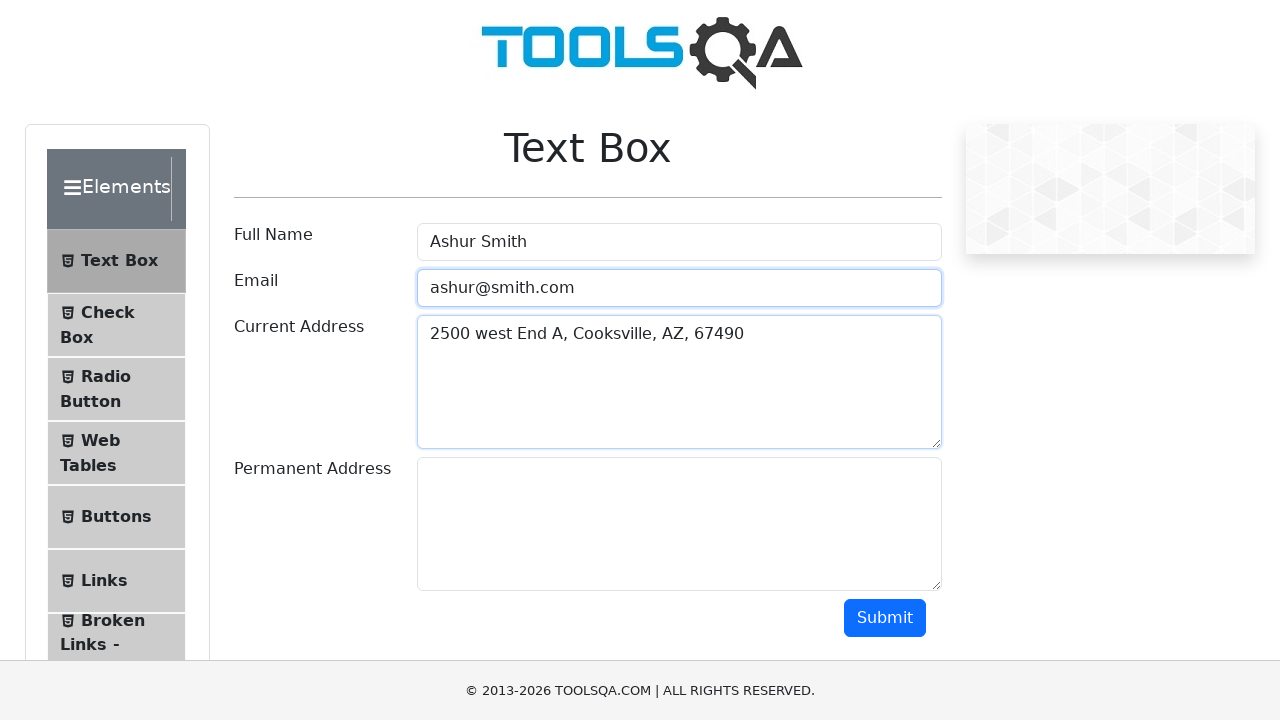

Filled in permanent address: 2500 west End A, Cooksville, AZ, 67490 on #permanentAddress
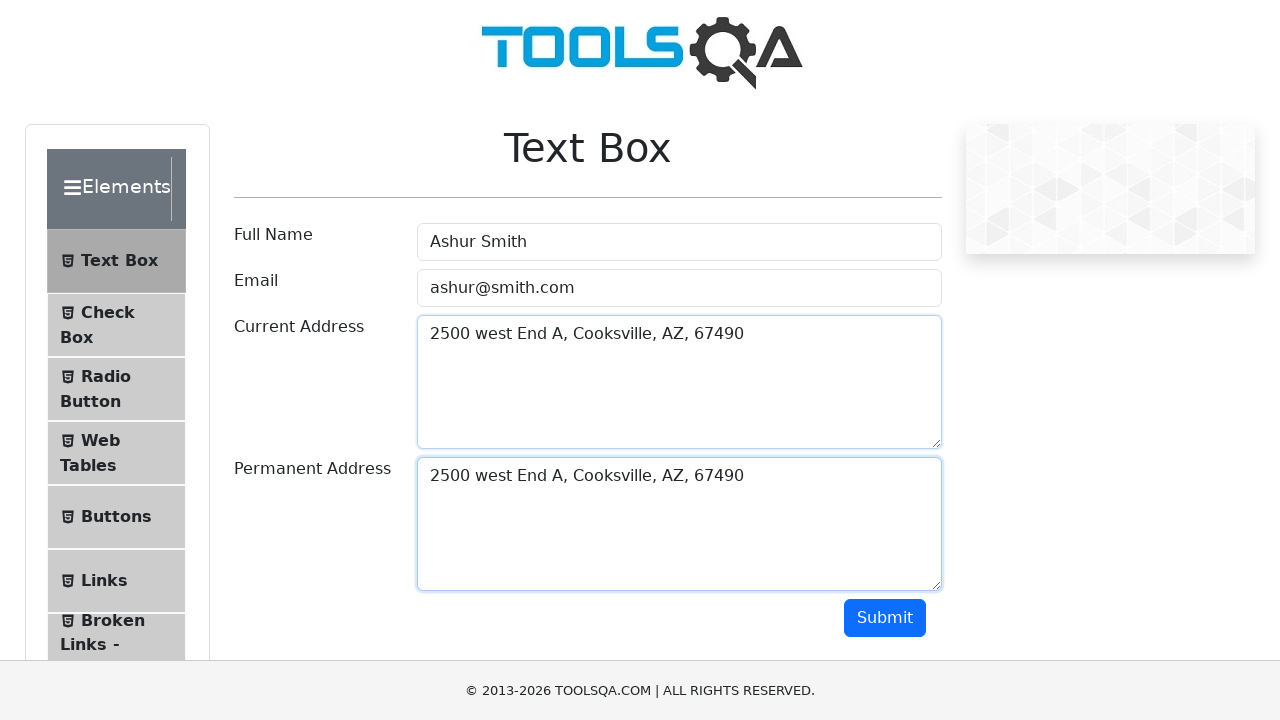

Scrolled to bottom of page
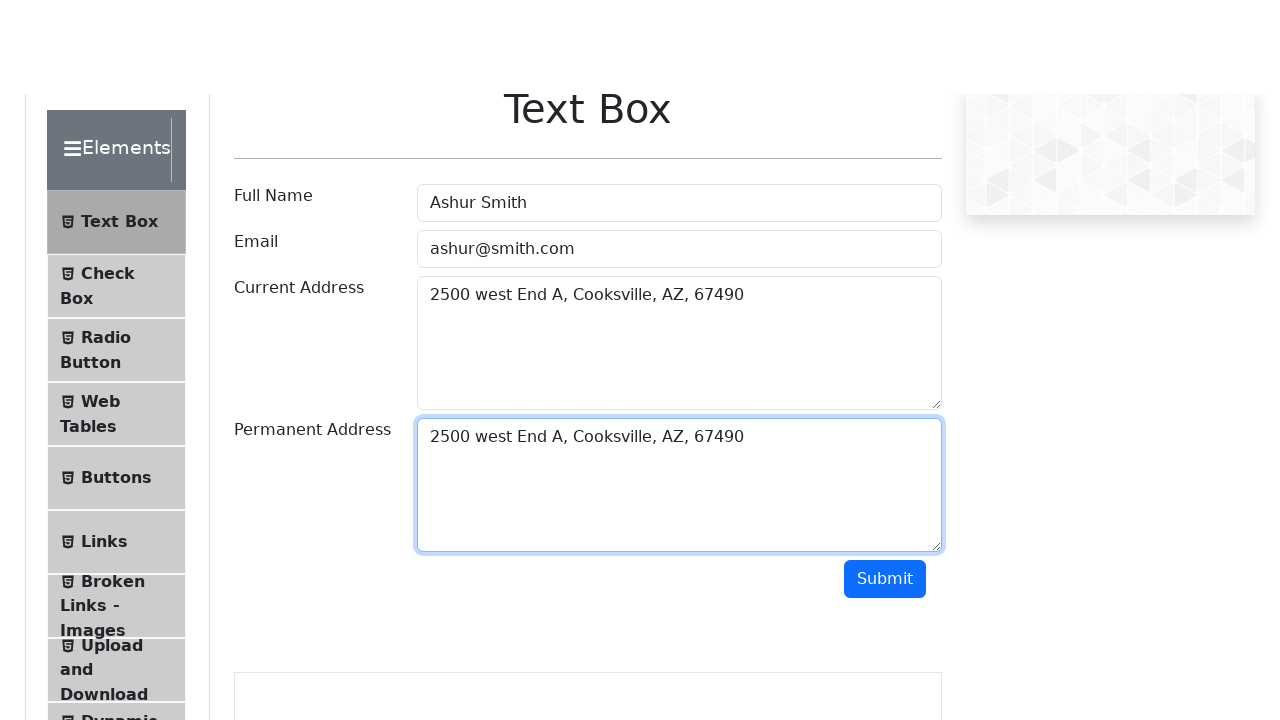

Clicked submit button to submit form at (885, 19) on #submit
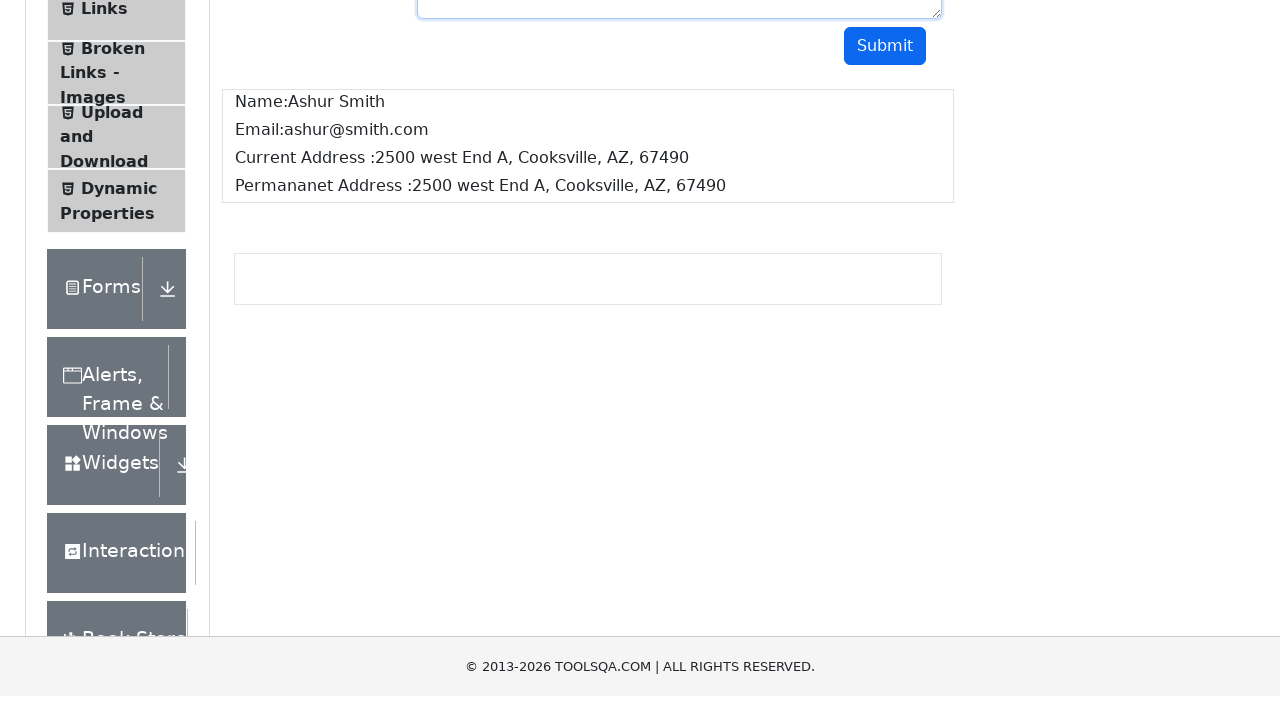

Email confirmation field appeared after form submission
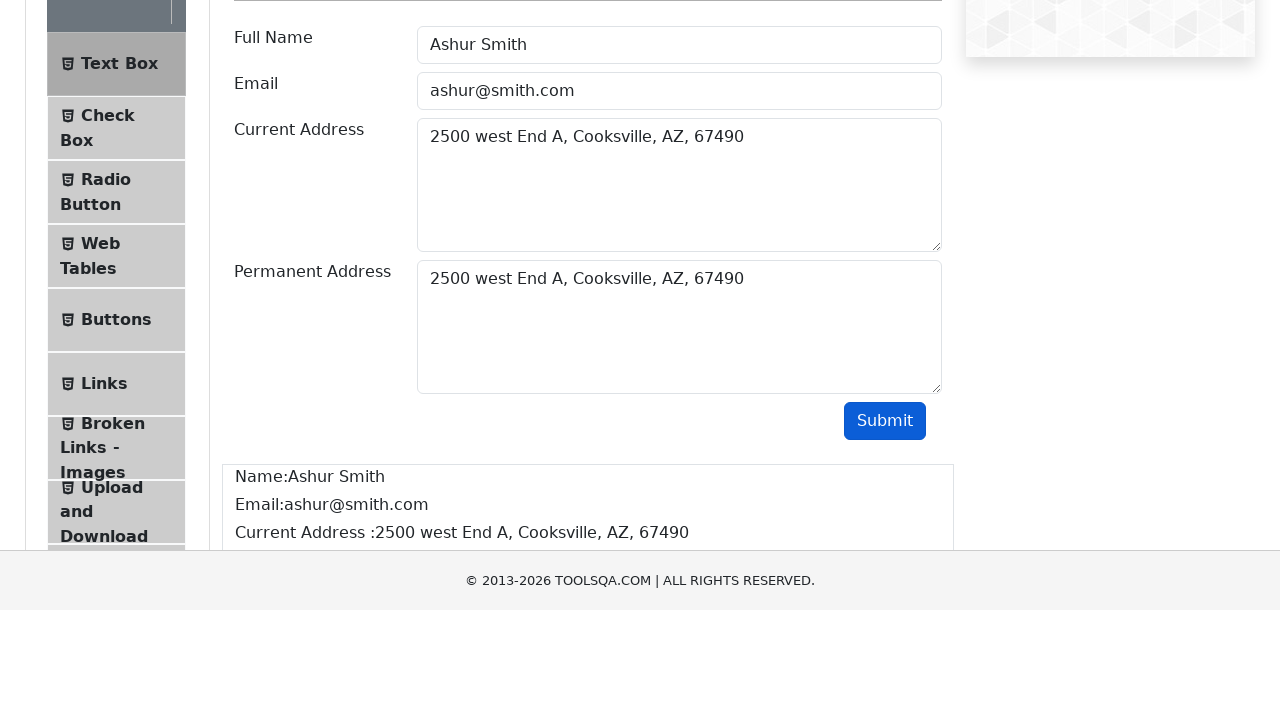

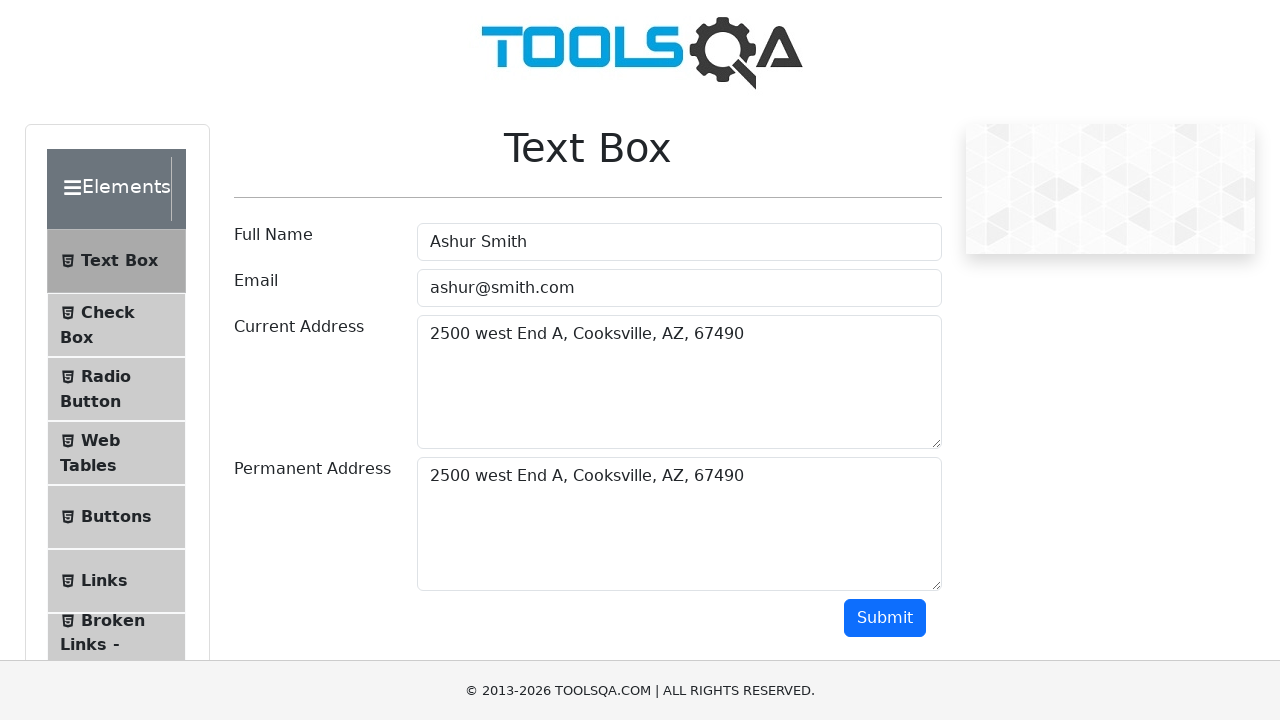